Tests XPath locator strategies using sibling and parent axes to locate and verify button elements in the page header

Starting URL: https://rahulshettyacademy.com/AutomationPractice/

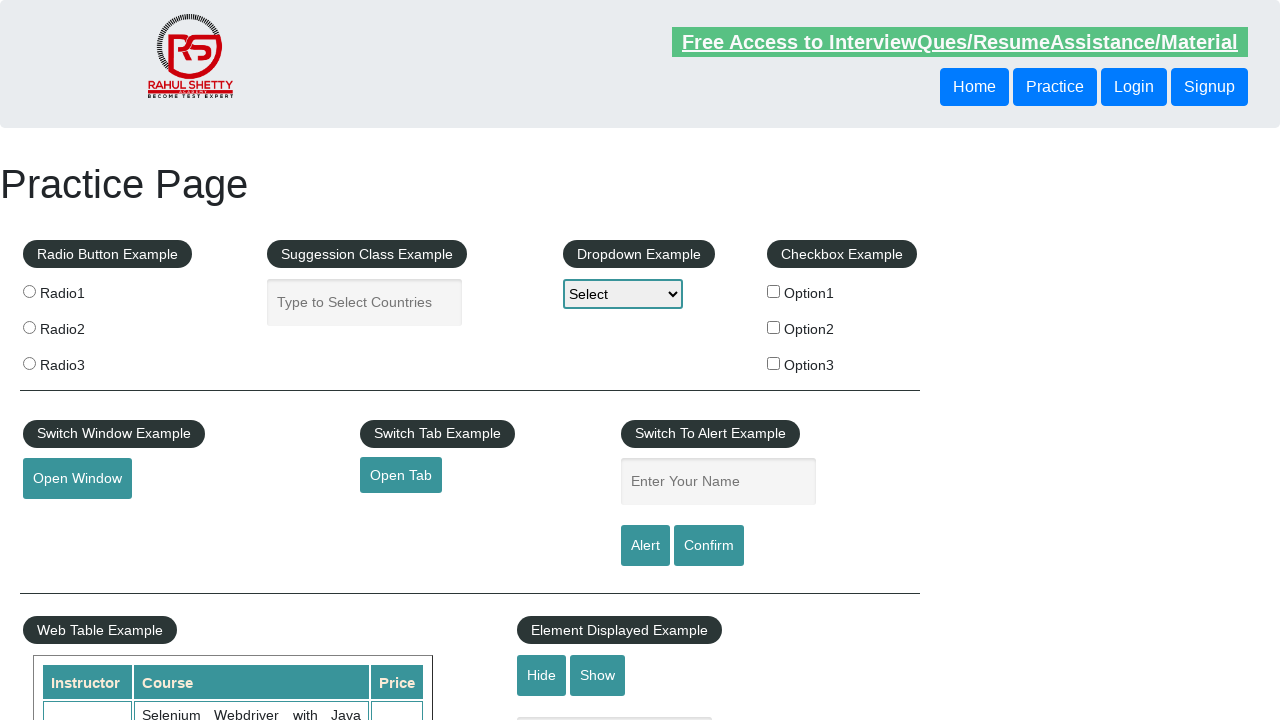

Located button using following-sibling XPath axis
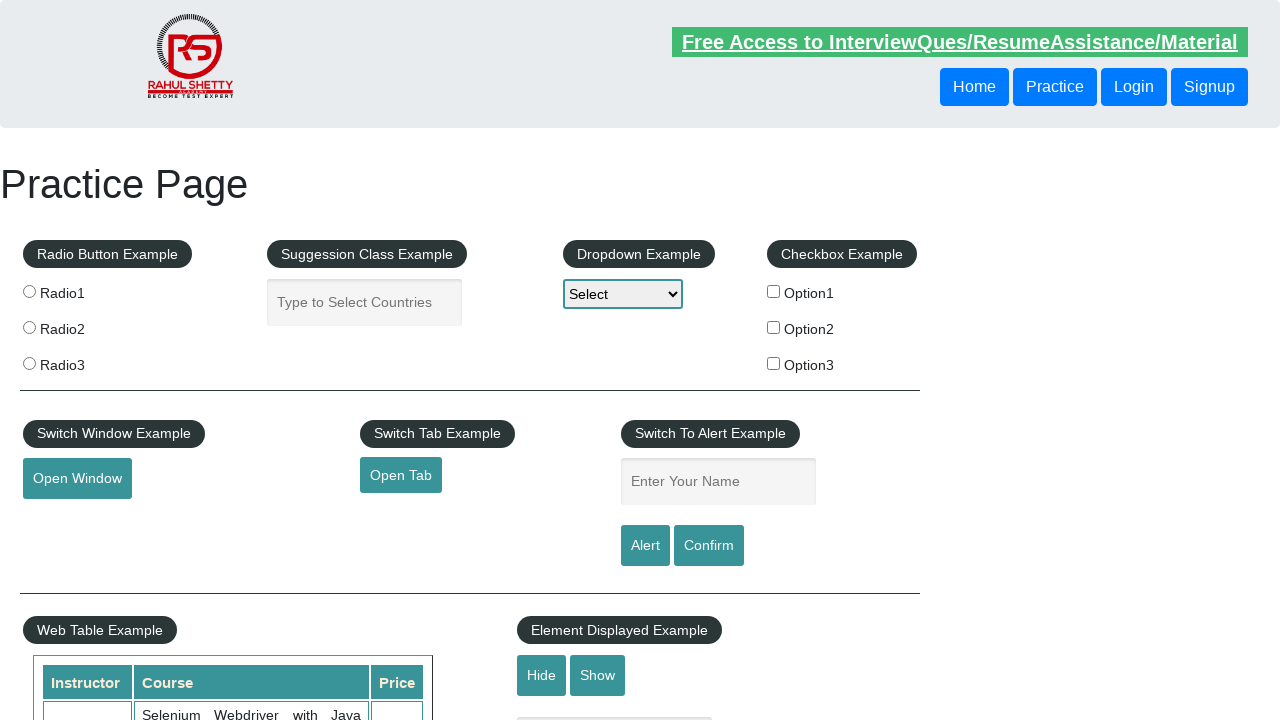

Verified sibling button is visible
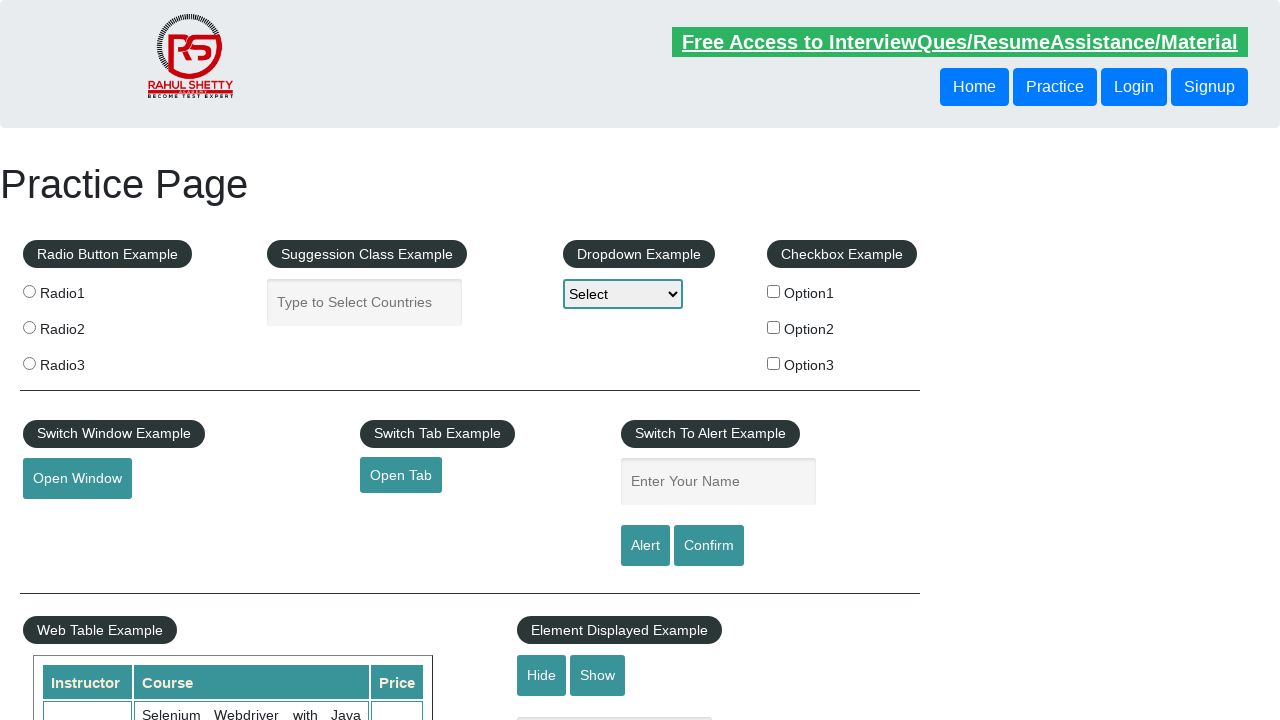

Located button using parent XPath axis
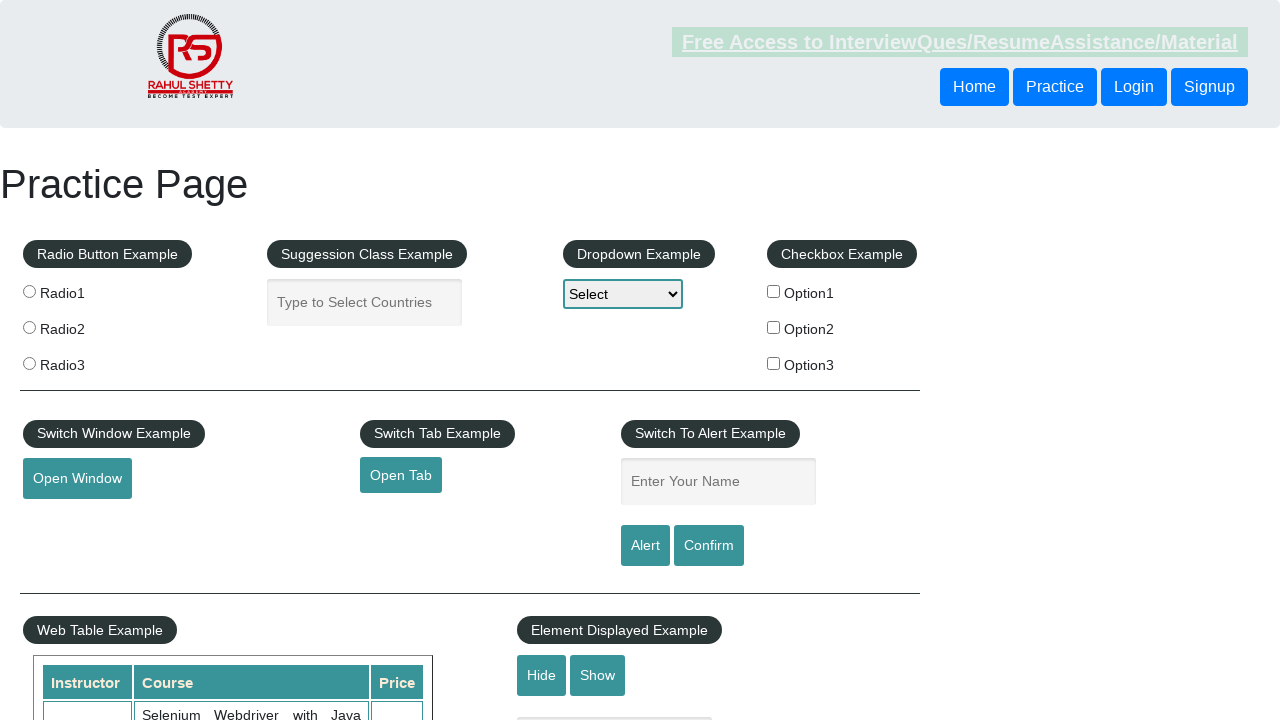

Verified parent-located button is visible
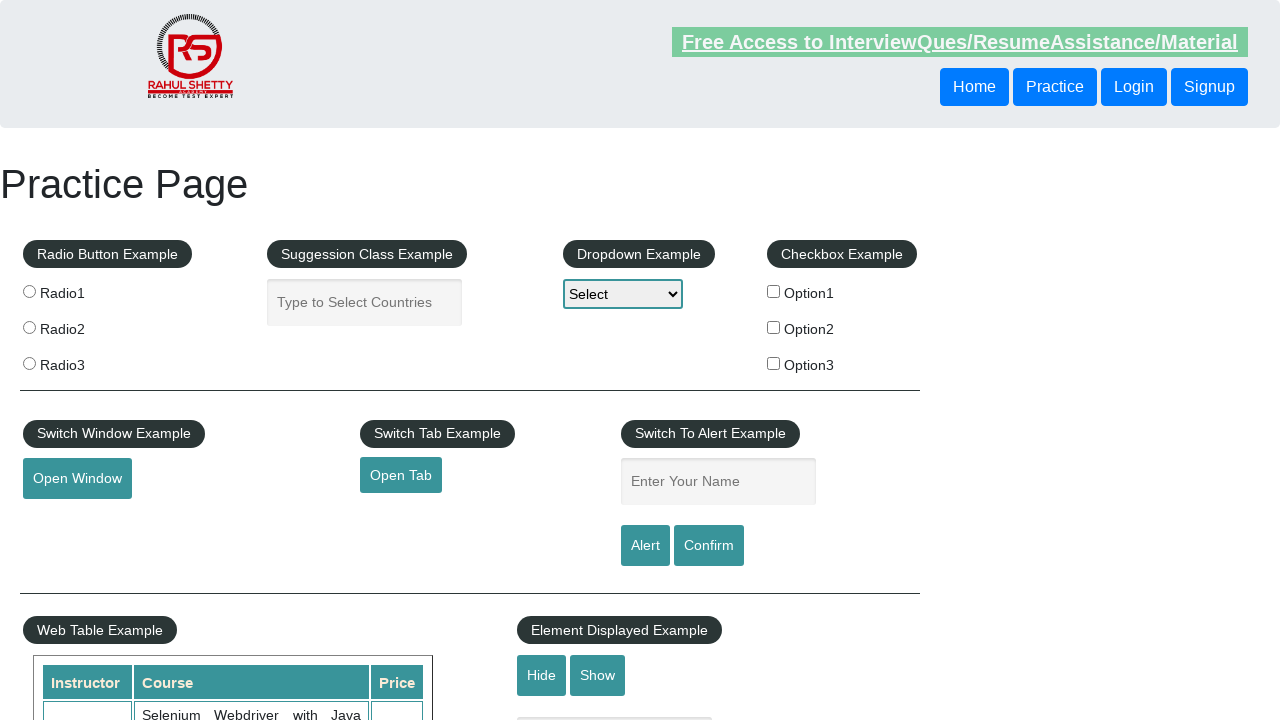

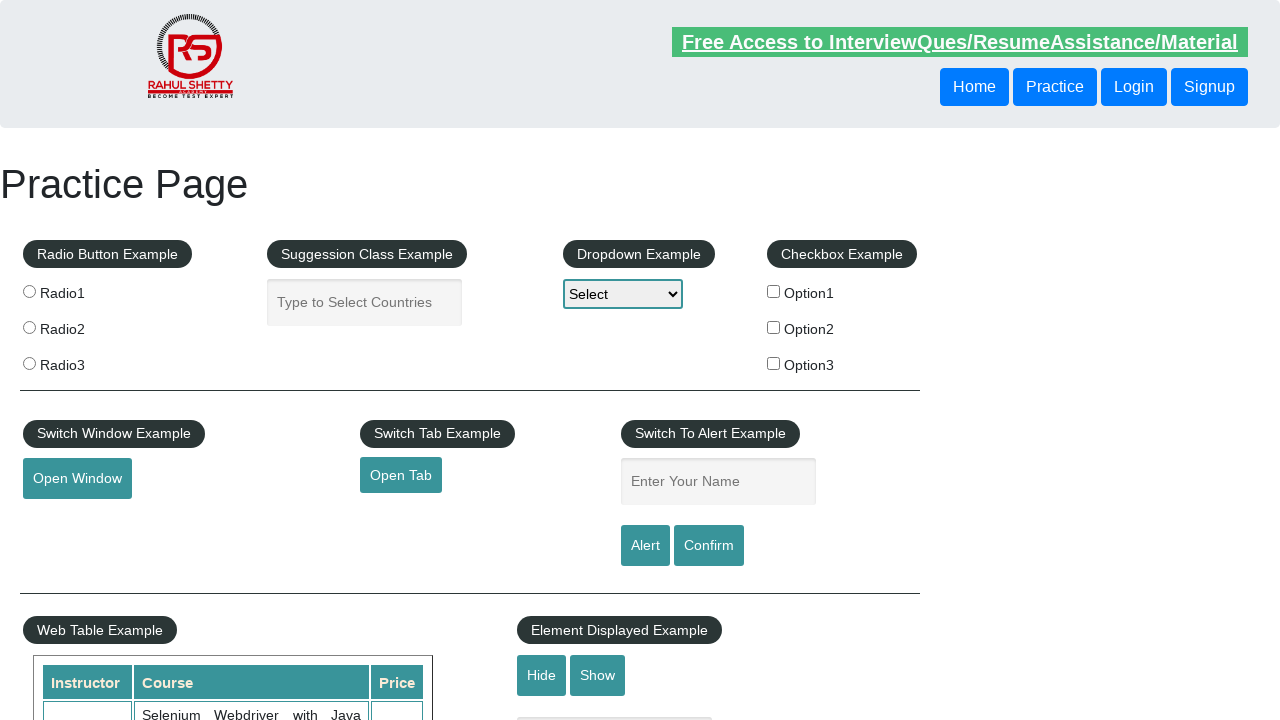